Navigates to a website and retrieves the current URL to verify successful page load

Starting URL: https://www.vctcpune.com/

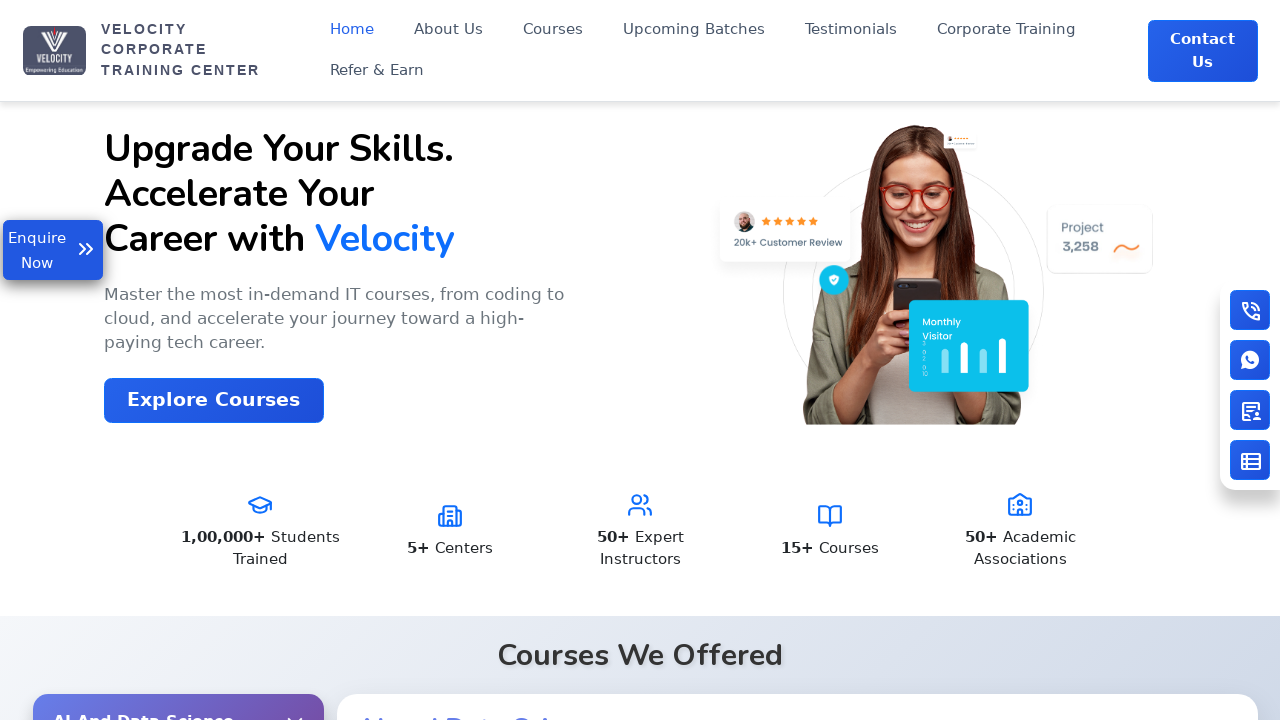

Waited for page to reach domcontentloaded state
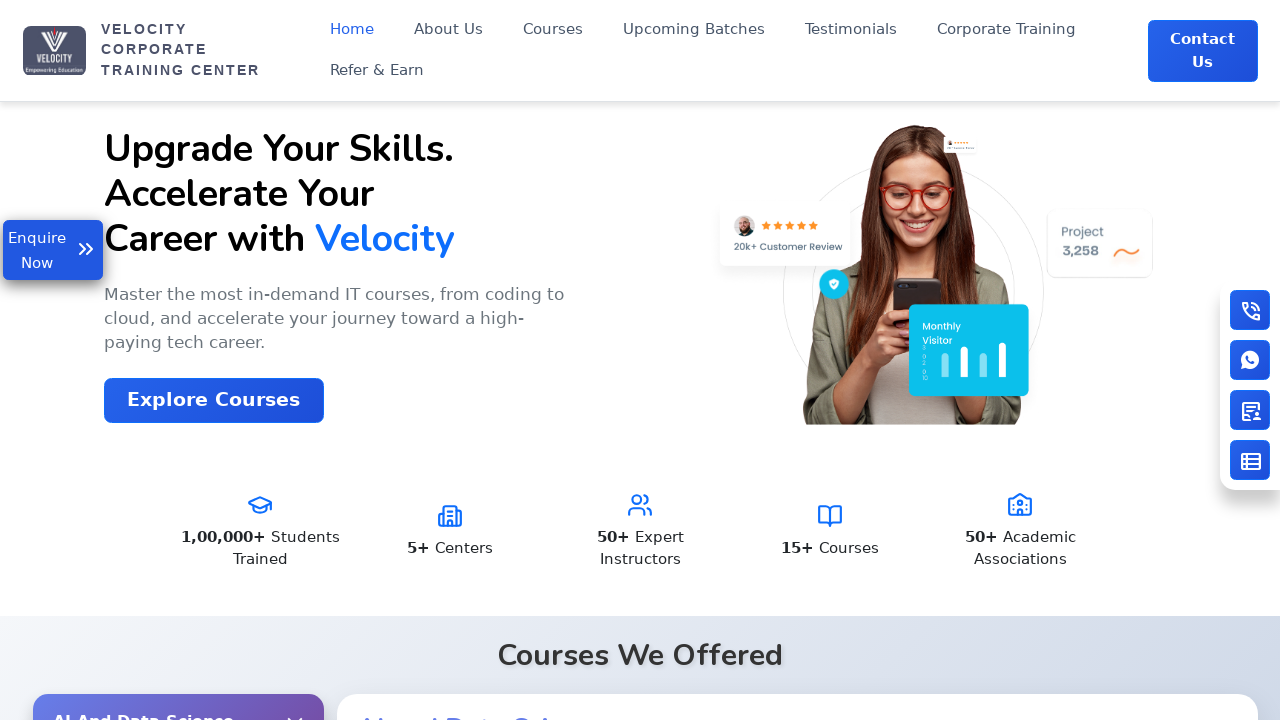

Retrieved current URL: https://www.vctcpune.com/
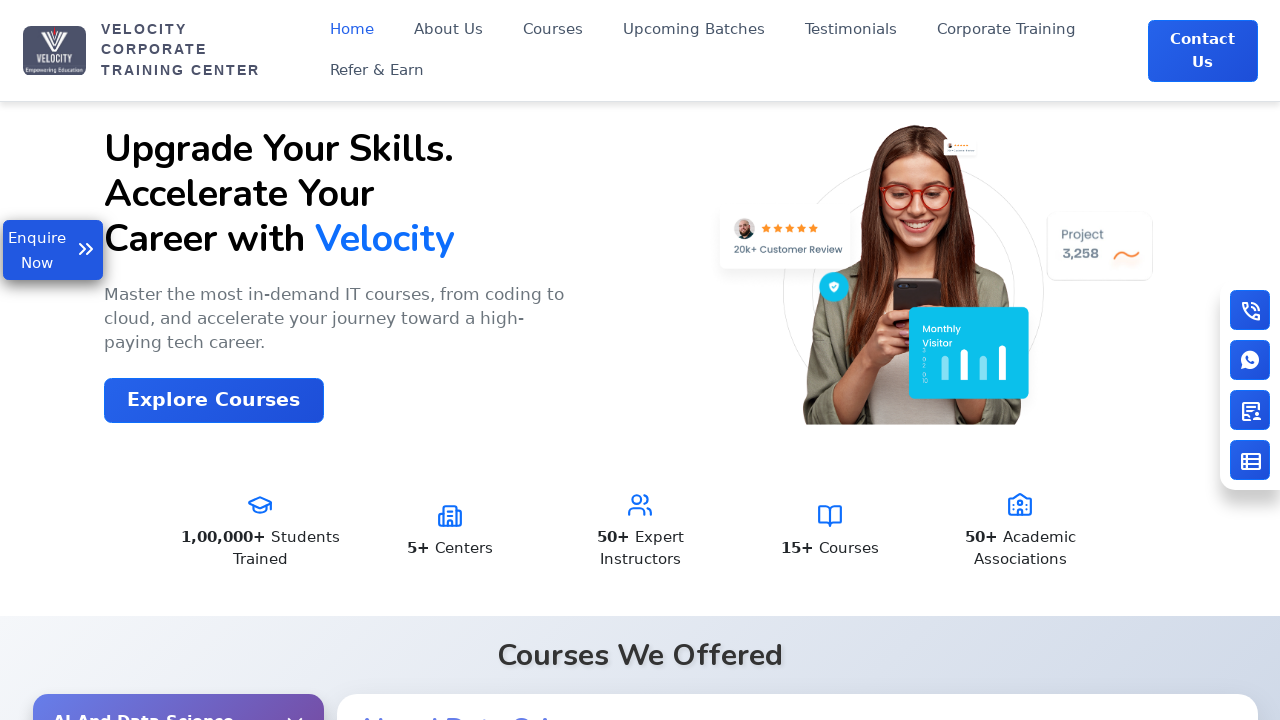

Printed current URL to console
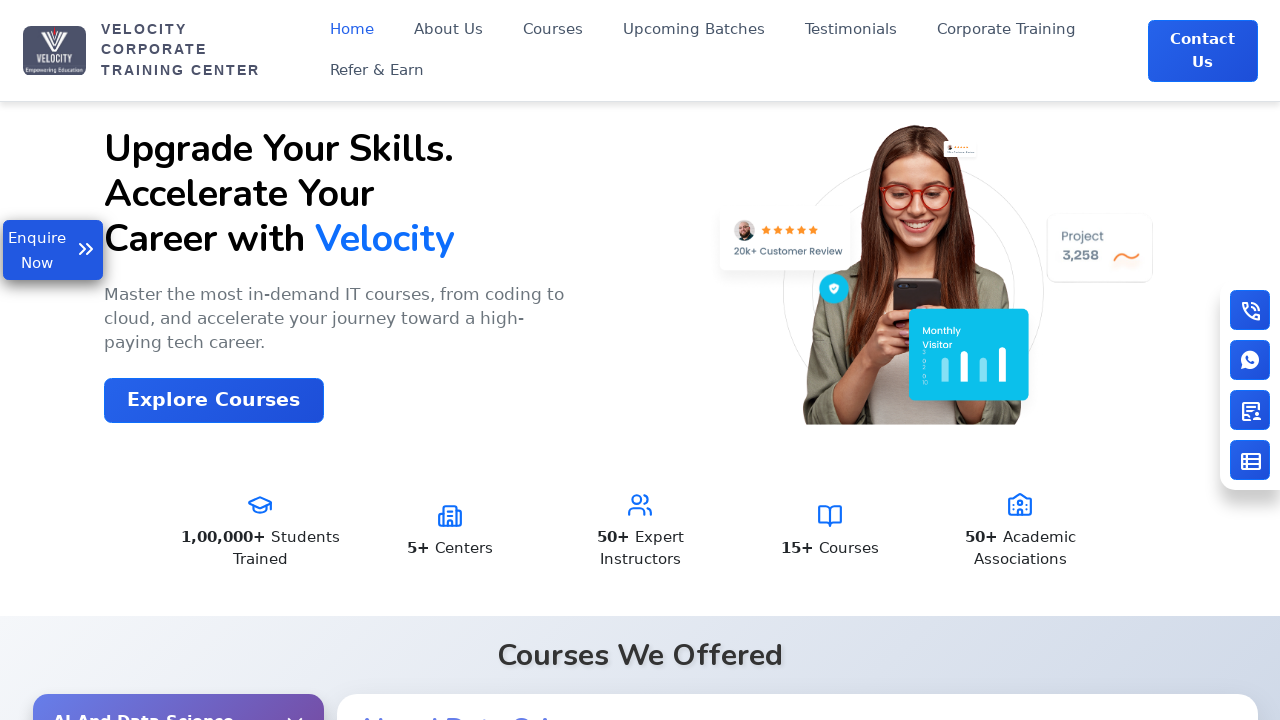

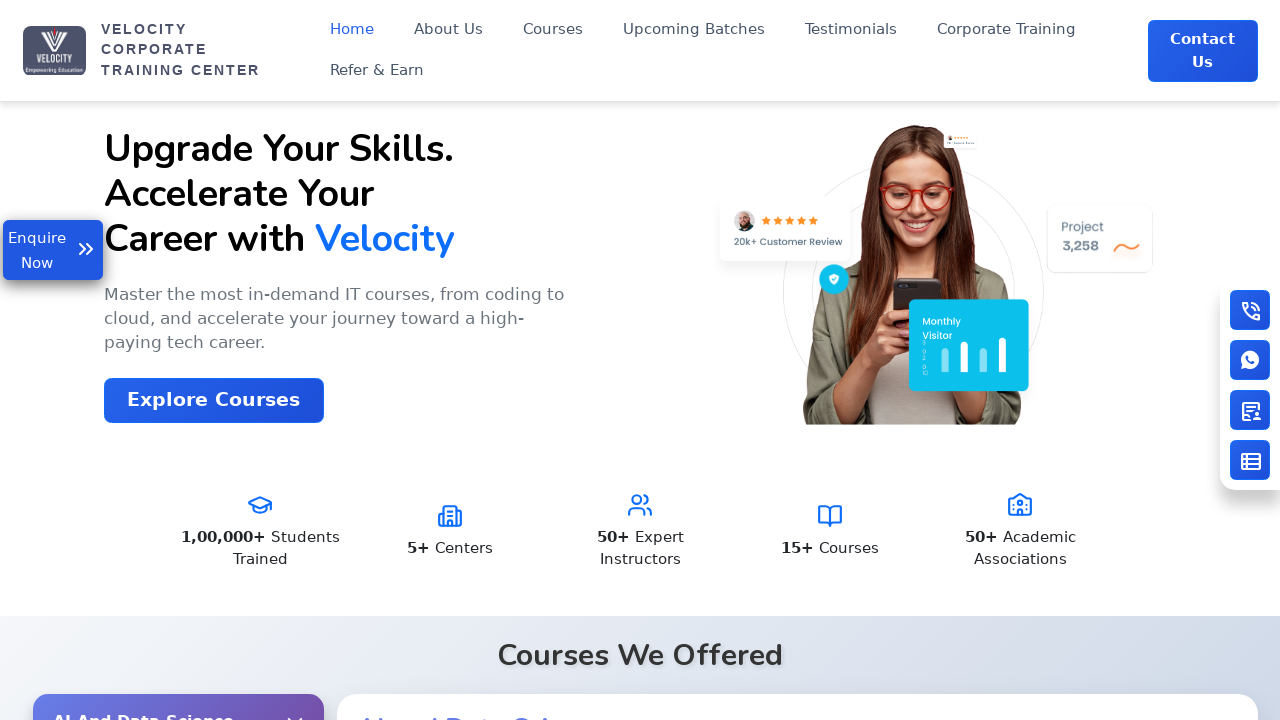